Tests dropdown selection functionality by selecting a currency option from a dropdown menu

Starting URL: https://rahulshettyacademy.com/dropdownsPractise/

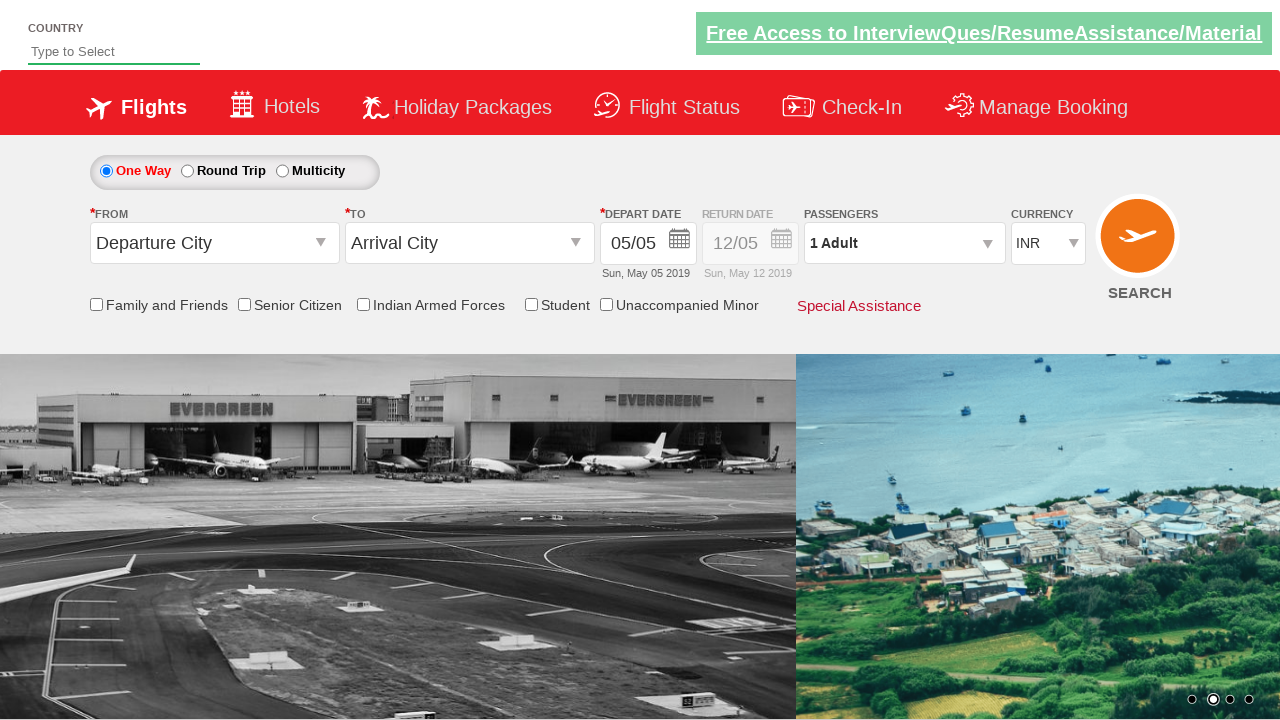

Selected USD currency from dropdown menu by index 3 on #ctl00_mainContent_DropDownListCurrency
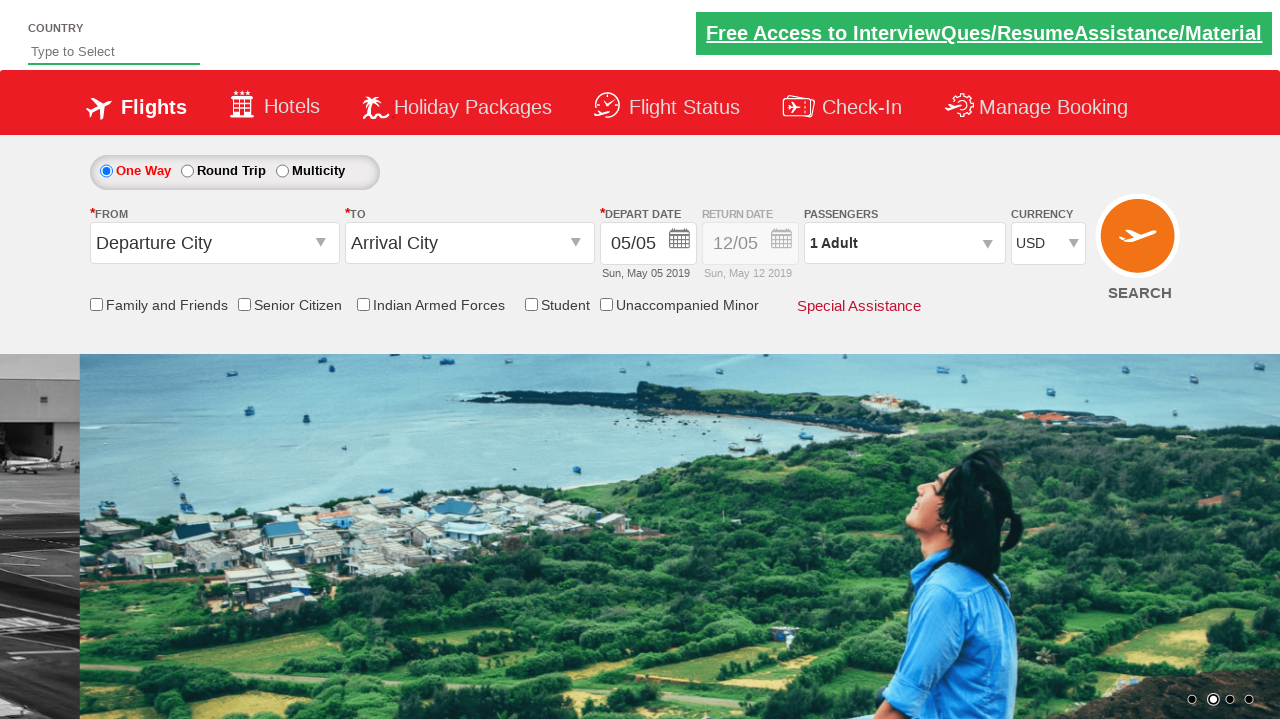

Waited 500ms for selection to be processed
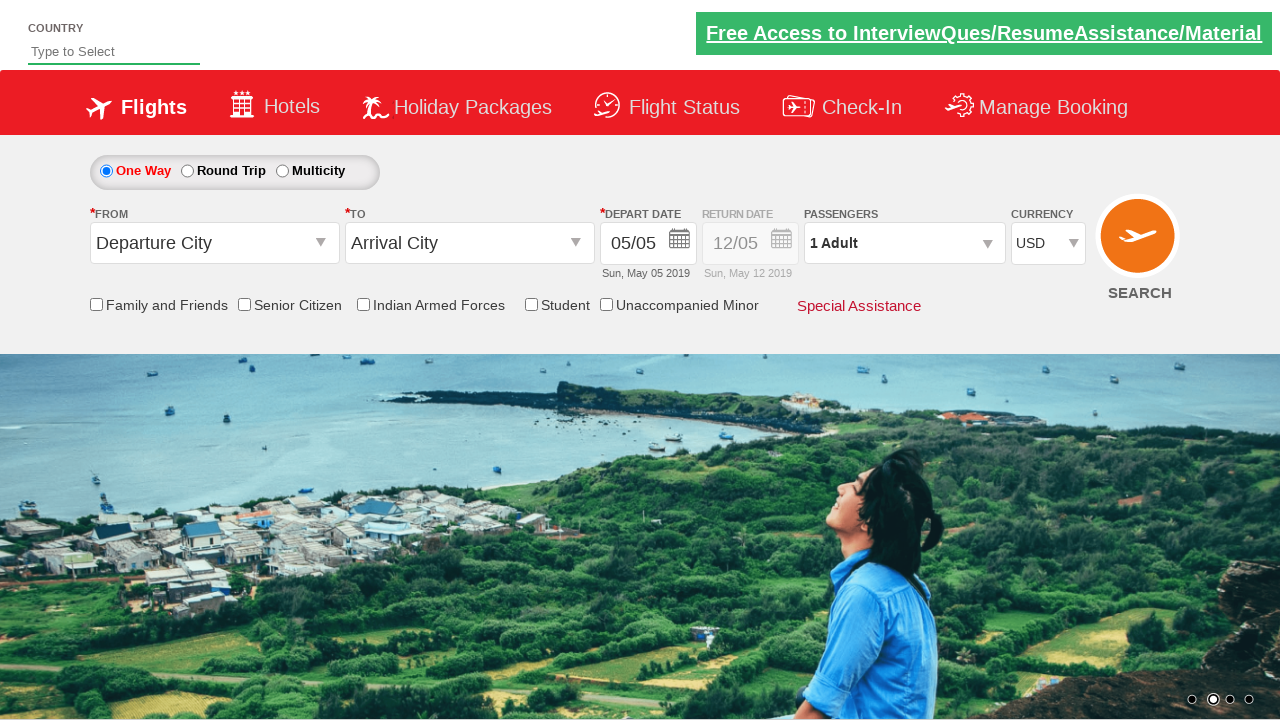

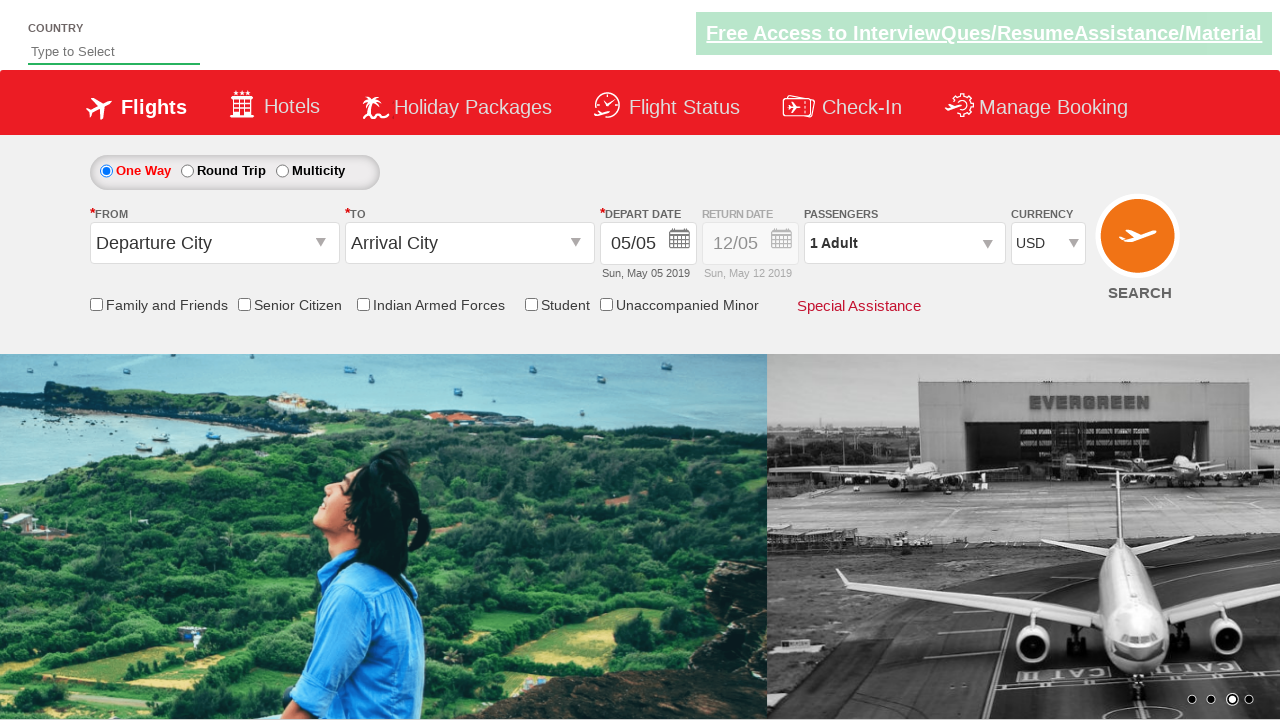